Tests dropdown selection functionality by selecting an option from a dropdown menu

Starting URL: https://the-internet.herokuapp.com/dropdown

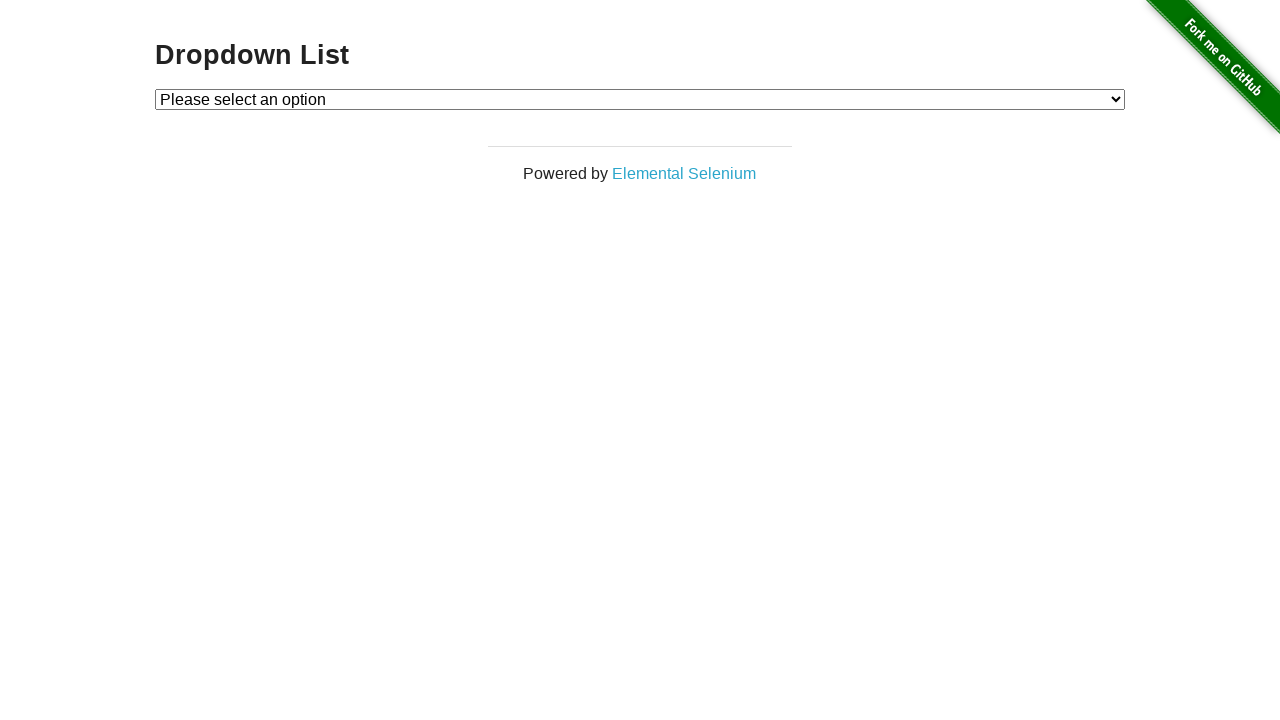

Navigated to dropdown test page
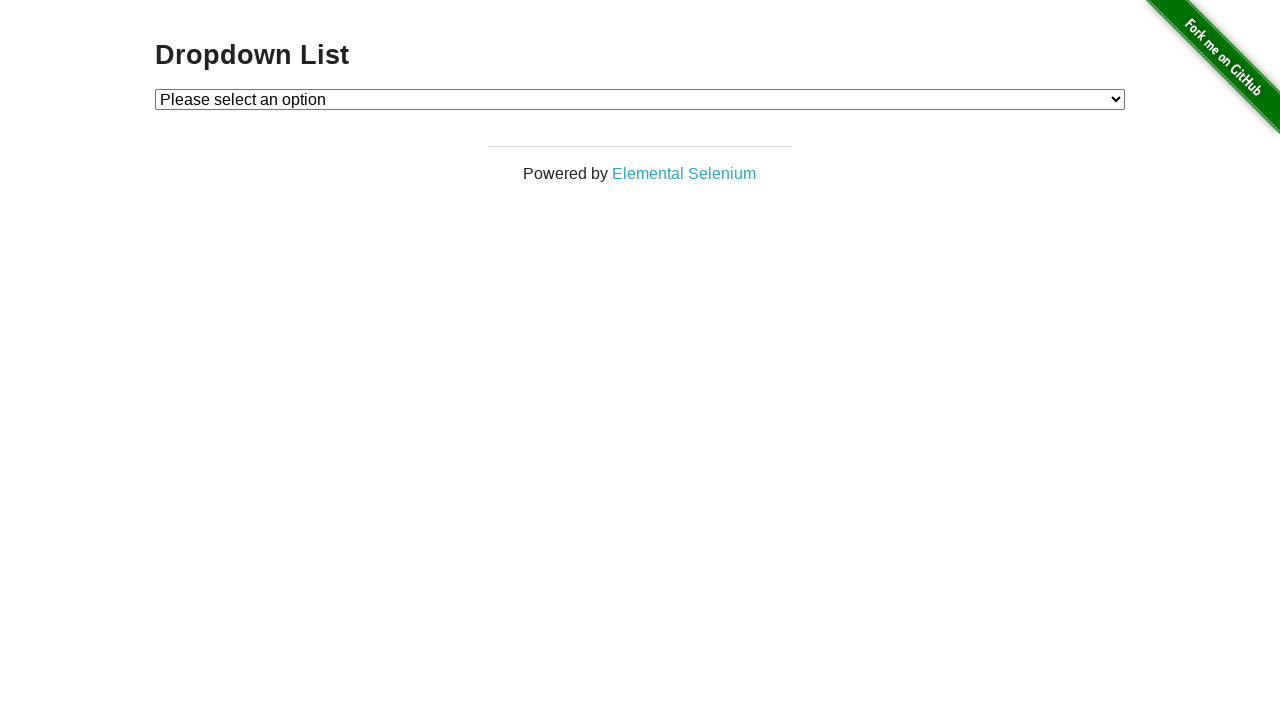

Selected 'Option 1' from dropdown menu on #dropdown
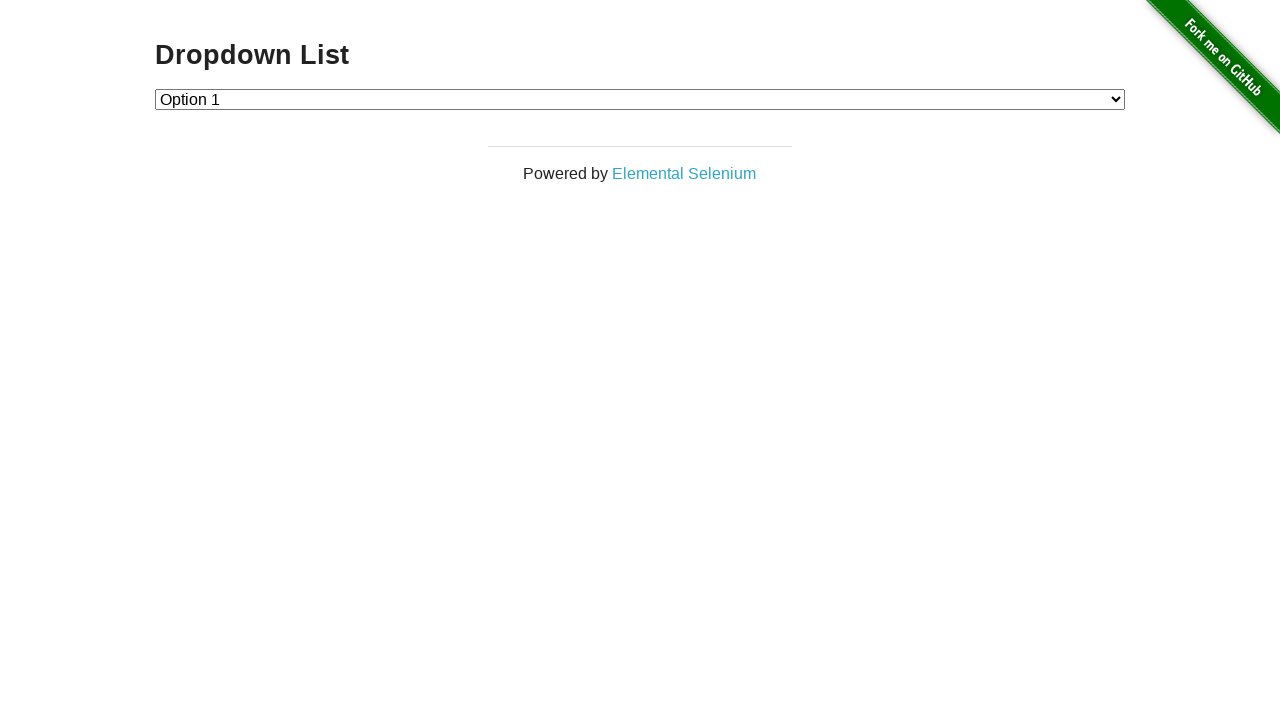

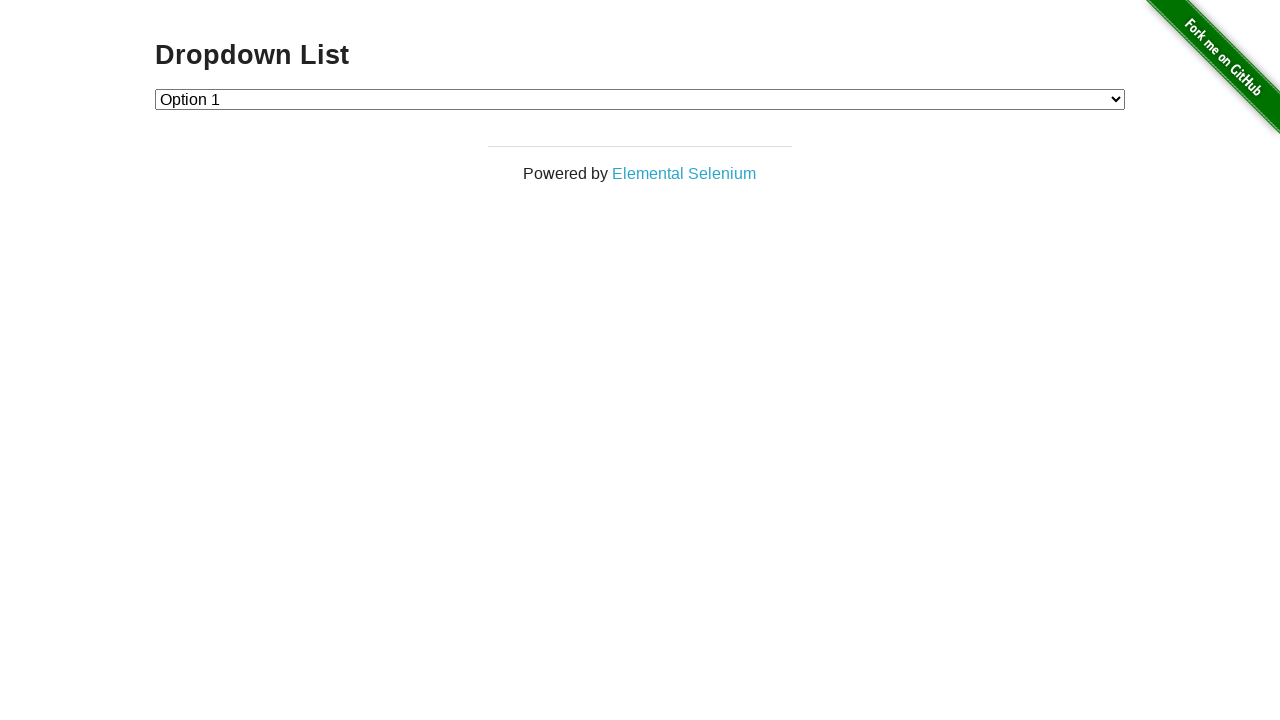